Tests single-select dropdown functionality by selecting options using different methods (by index, value, and visible text)

Starting URL: https://omayo.blogspot.com/2013/05/page-one.html

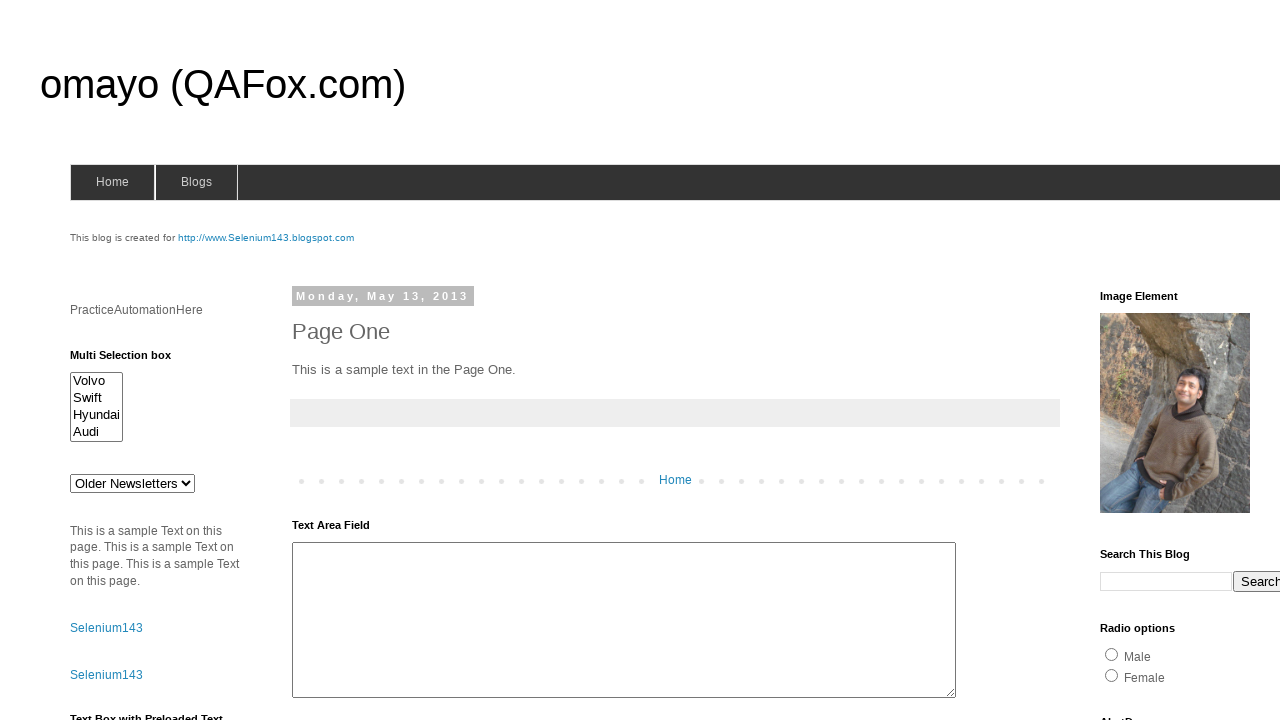

Located single-select dropdown element with id 'drop1'
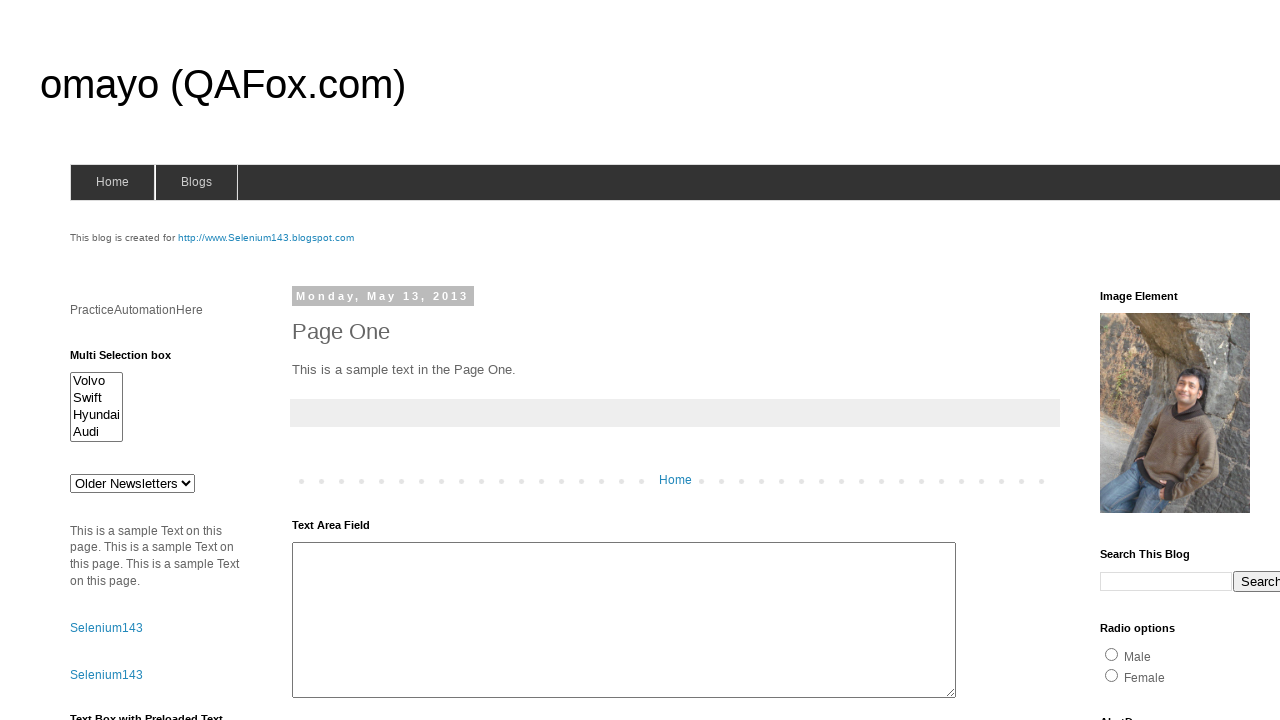

Selected dropdown option by index 3 on #drop1
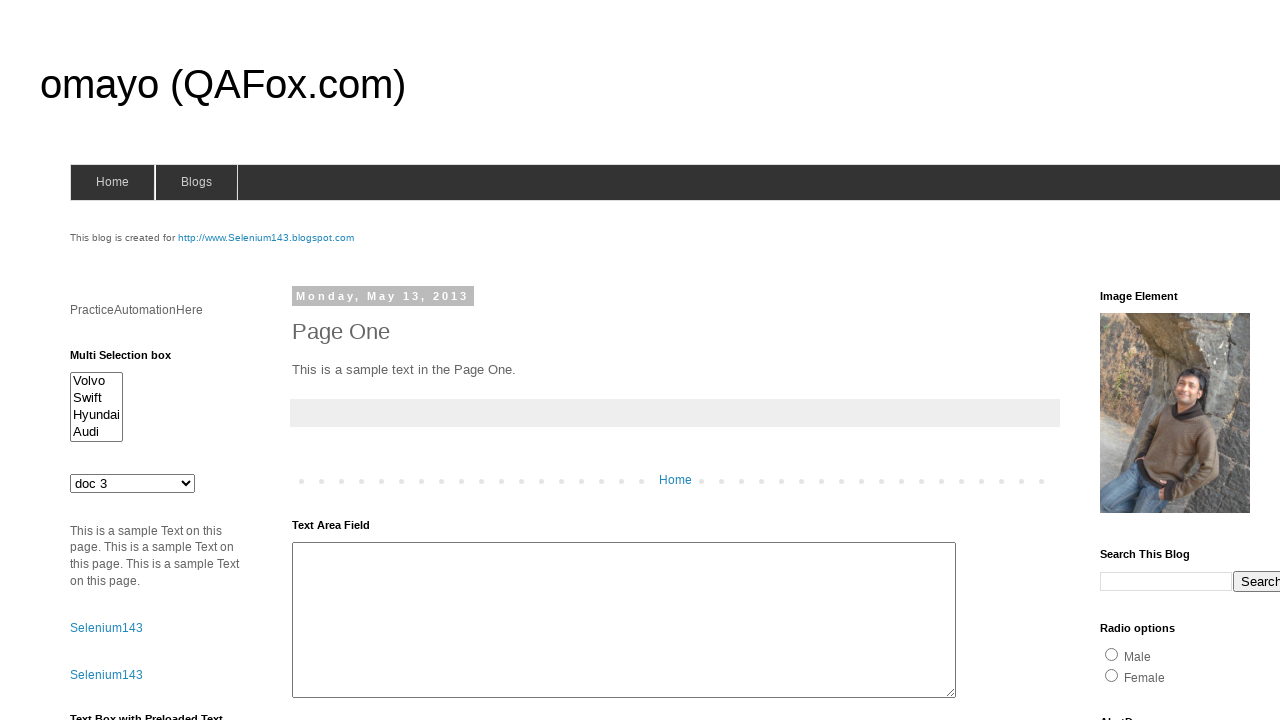

Selected dropdown option by value 'abc' on #drop1
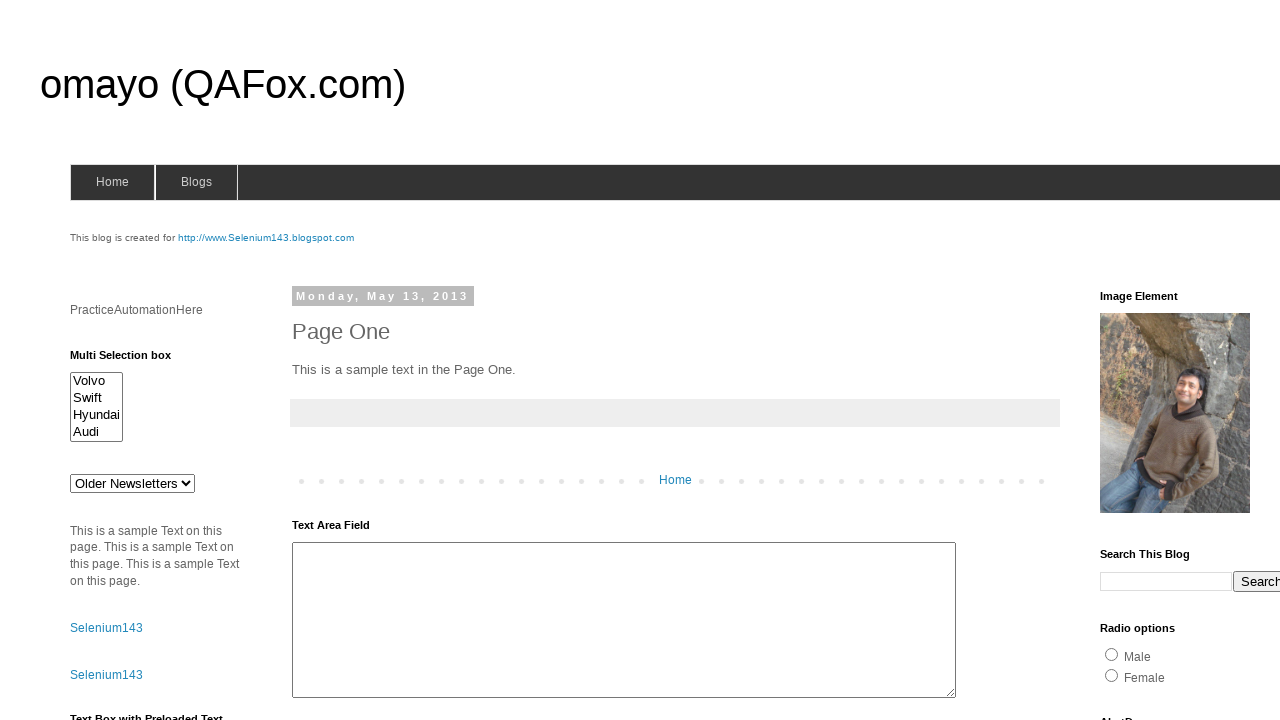

Selected dropdown option by visible text 'doc 4' on #drop1
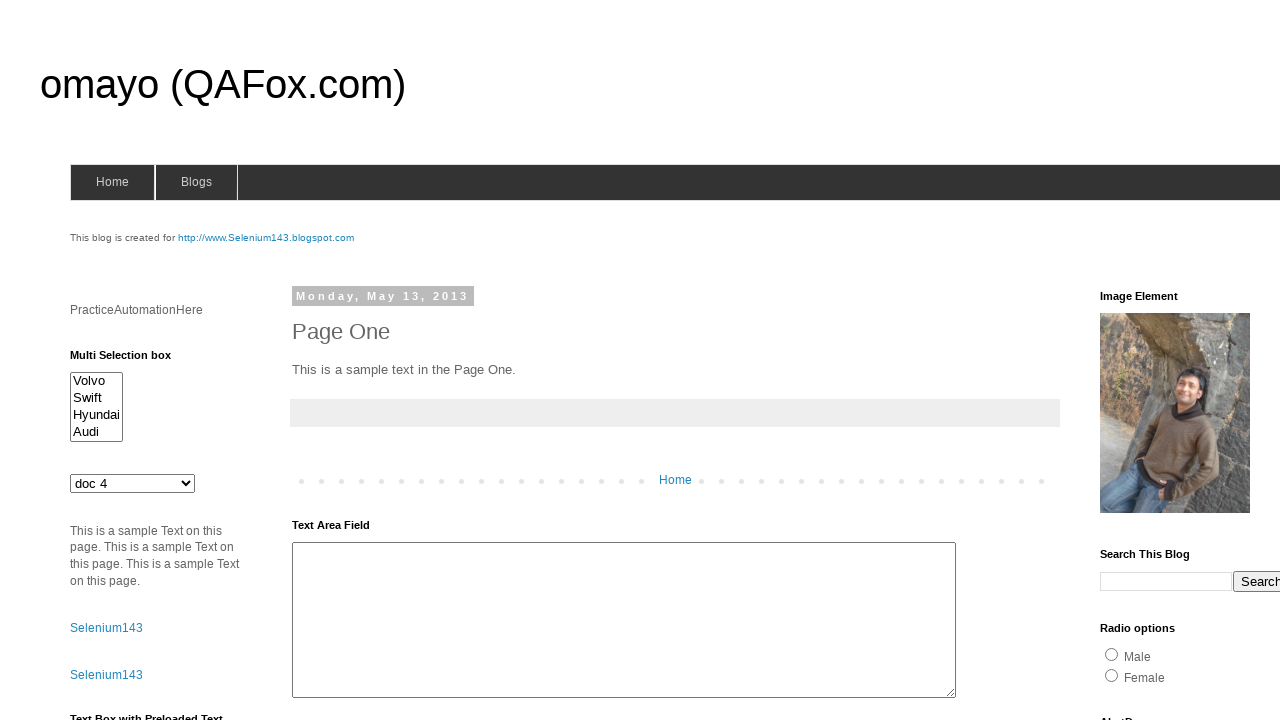

Retrieved all dropdown options
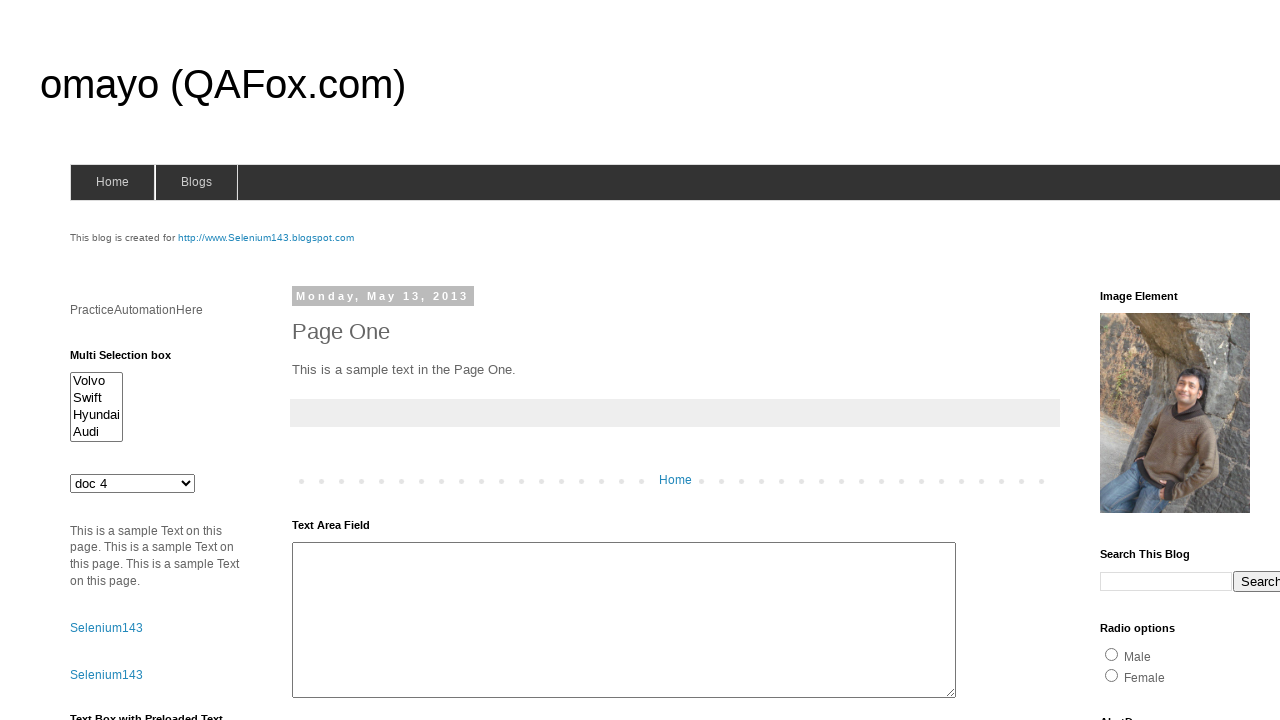

Retrieved option text: 'Older Newsletters
'
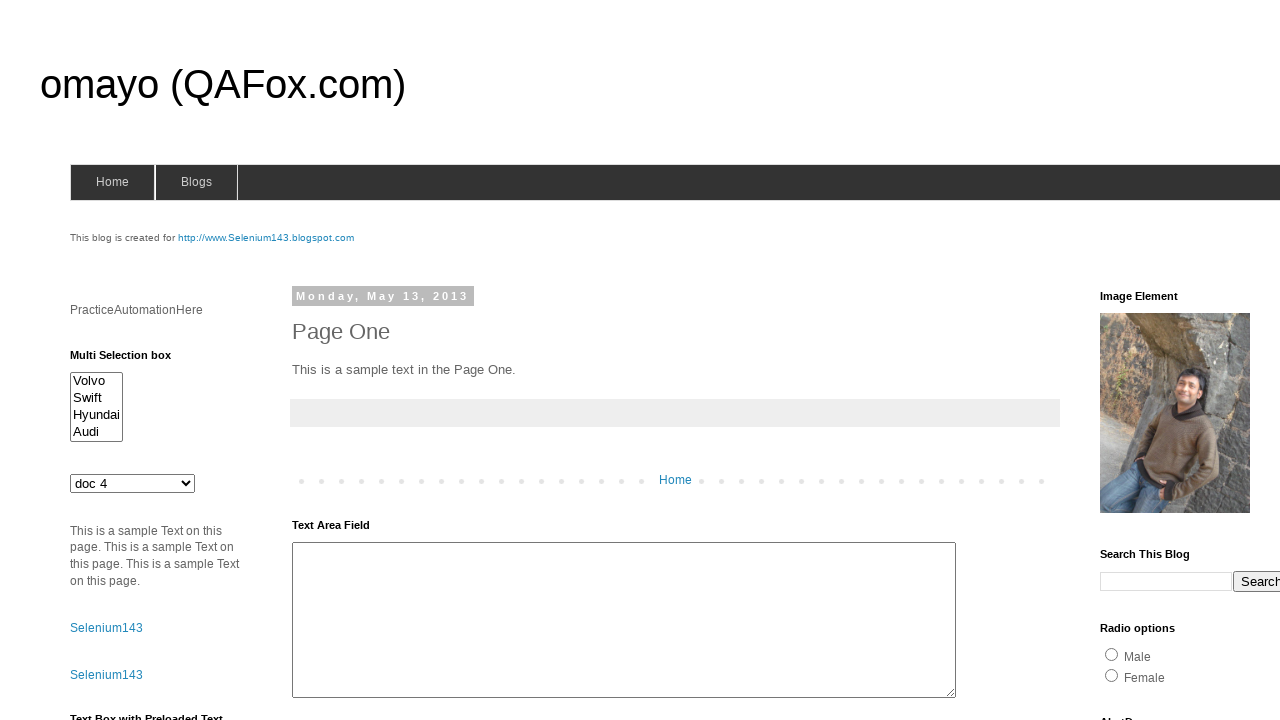

Retrieved option text: 'doc 1
'
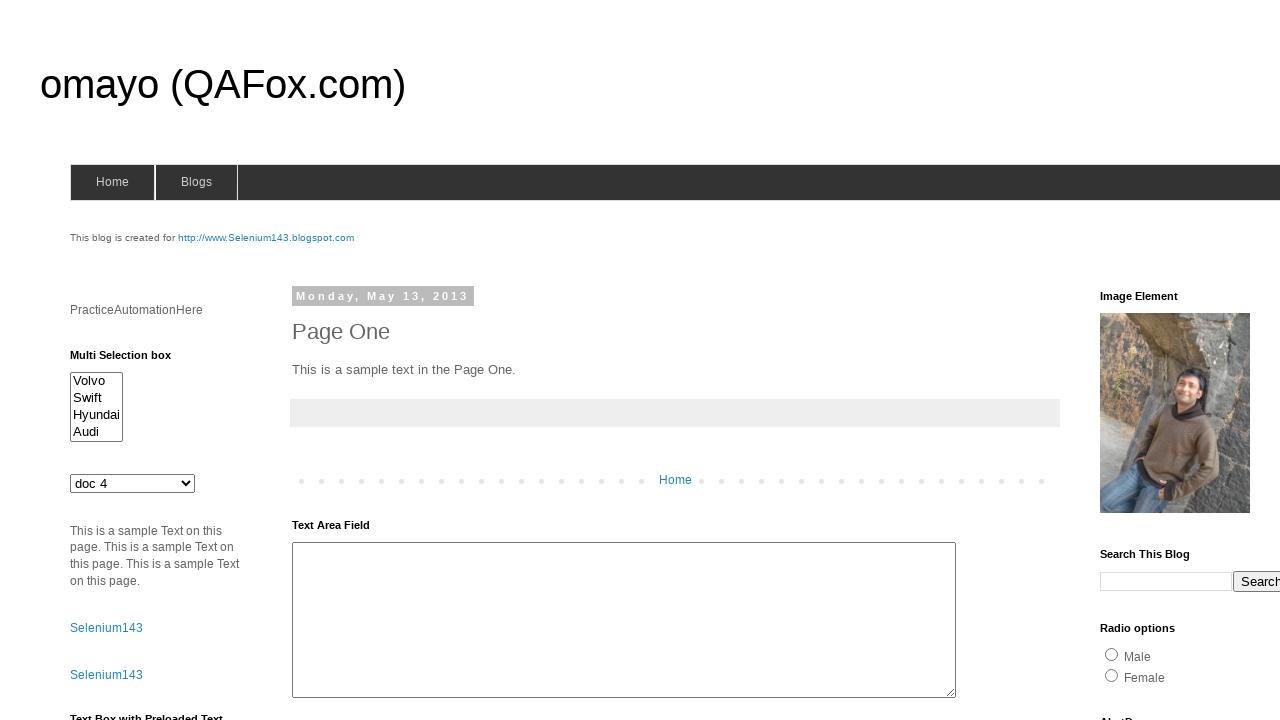

Retrieved option text: 'doc 2
'
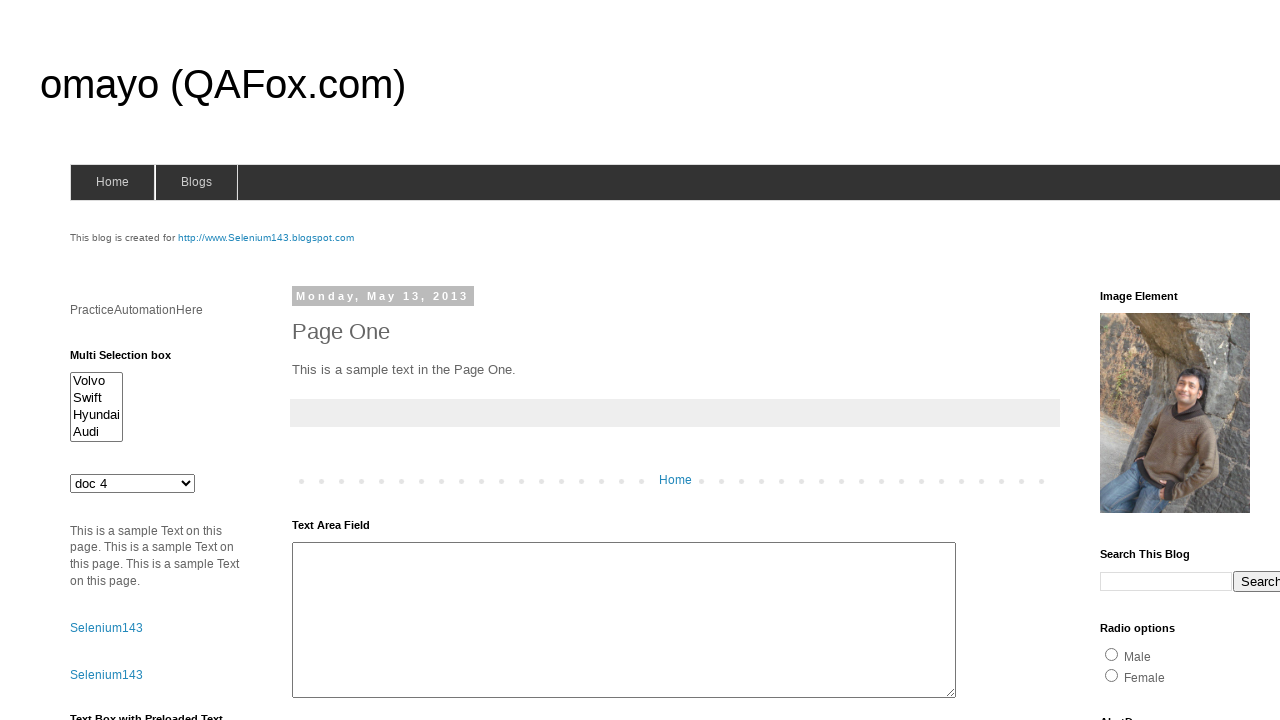

Retrieved option text: 'doc 3
'
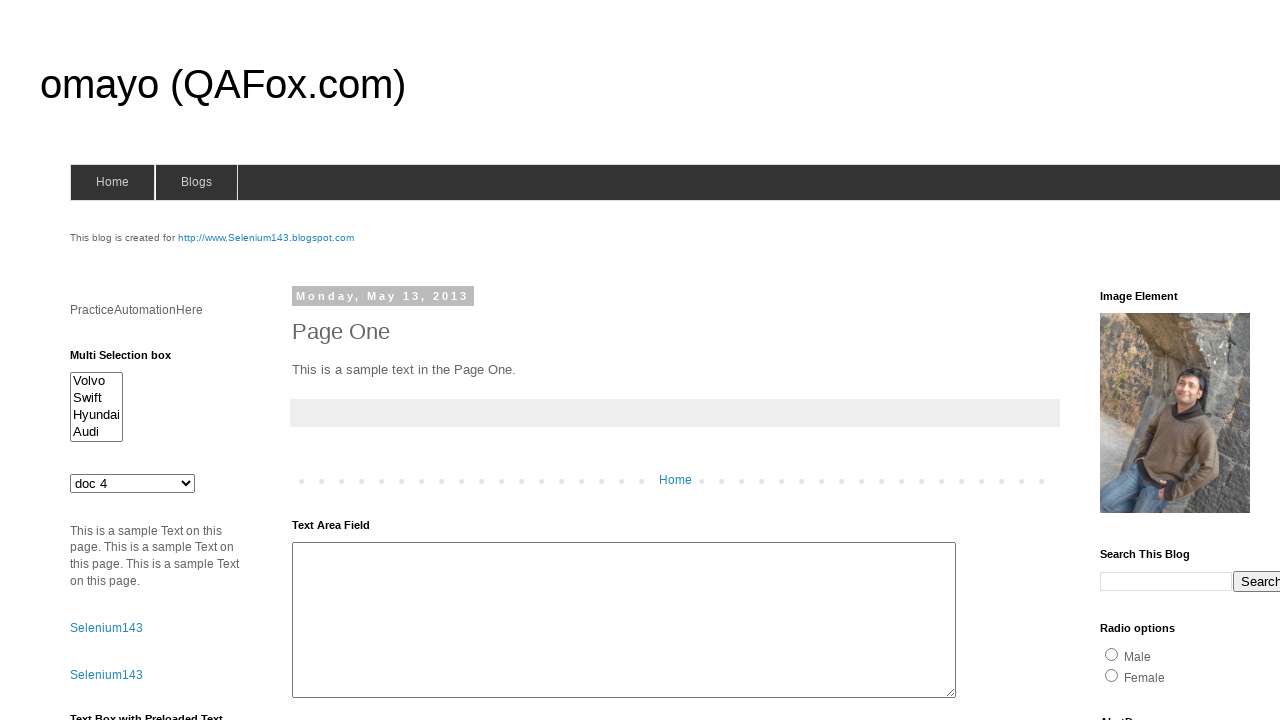

Retrieved option text: 'doc 4
'
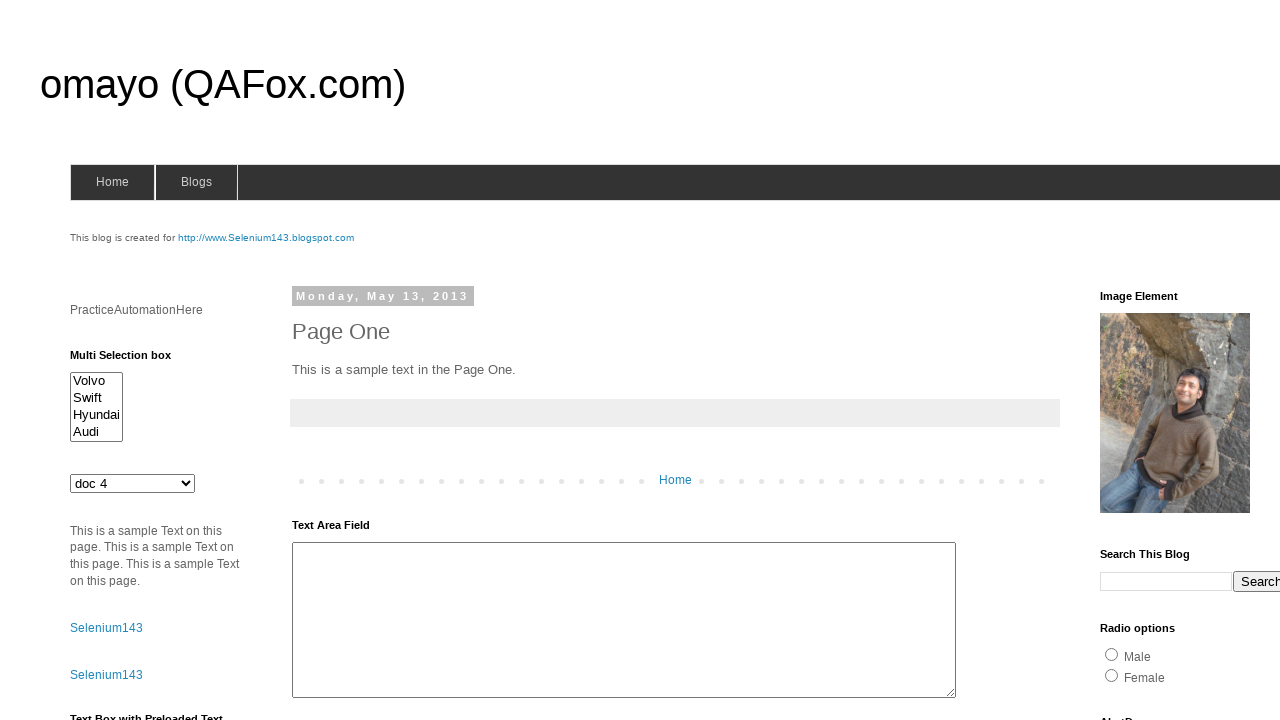

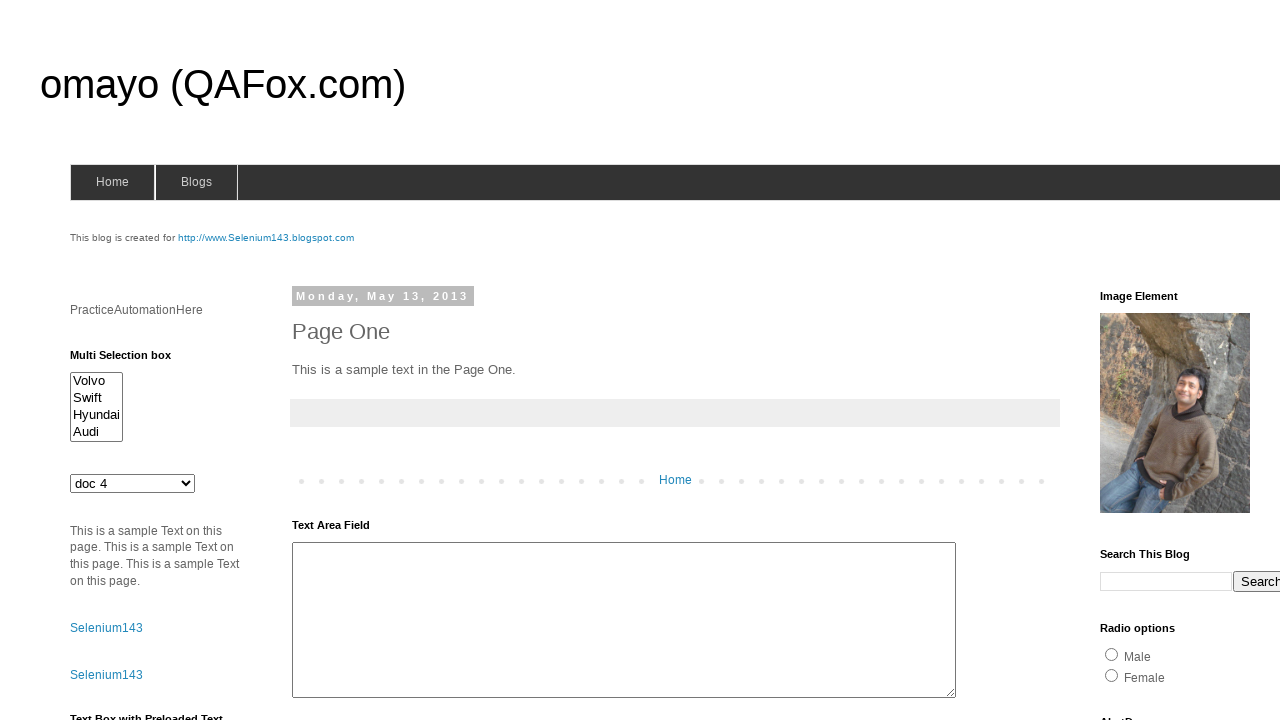